Completes a math exercise form by extracting a value from an element's attribute, calculating a mathematical formula (log of absolute value of 12*sin(x)), entering the result, checking a checkbox, selecting a radio button, and submitting the form.

Starting URL: http://suninjuly.github.io/get_attribute.html

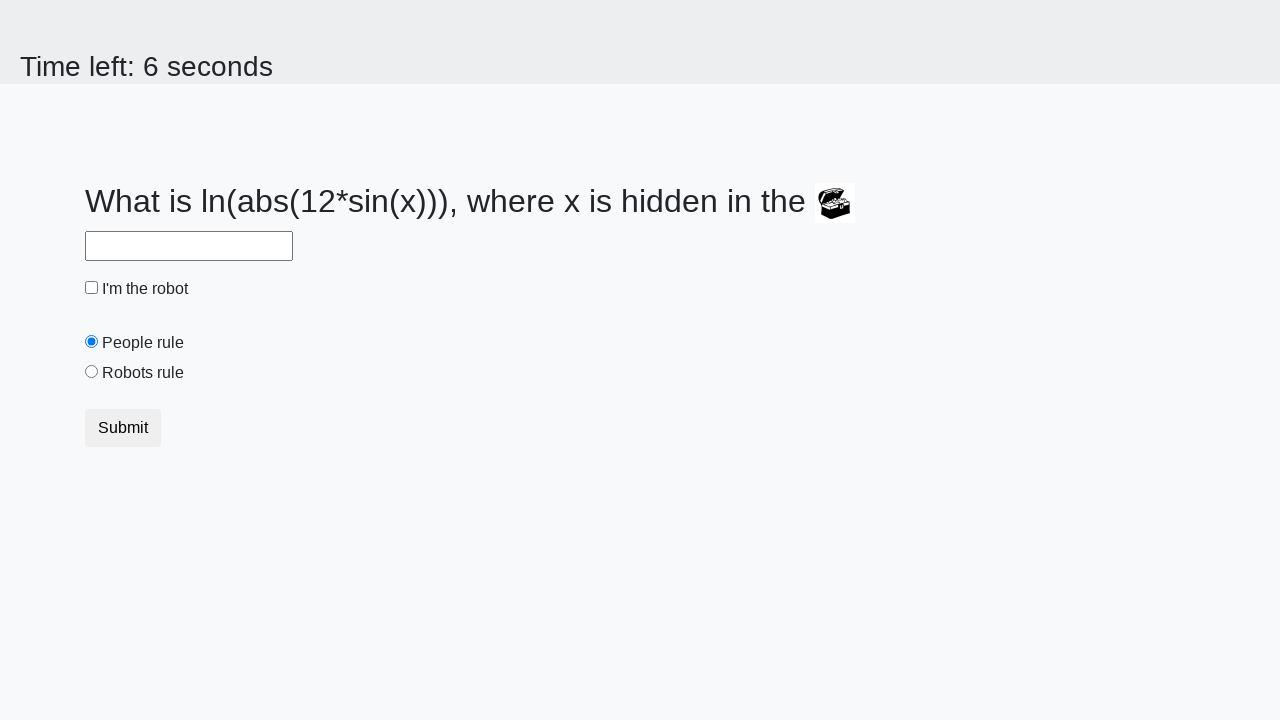

Located treasure element
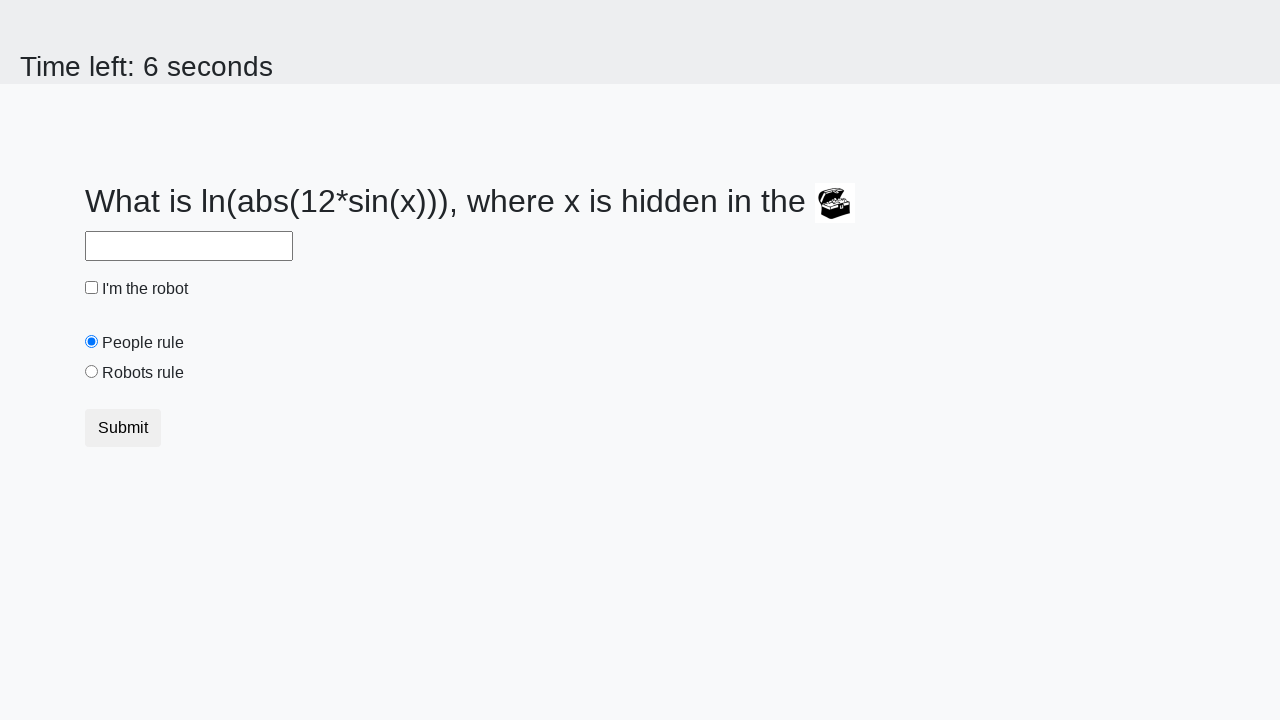

Extracted valuex attribute from treasure element: 915
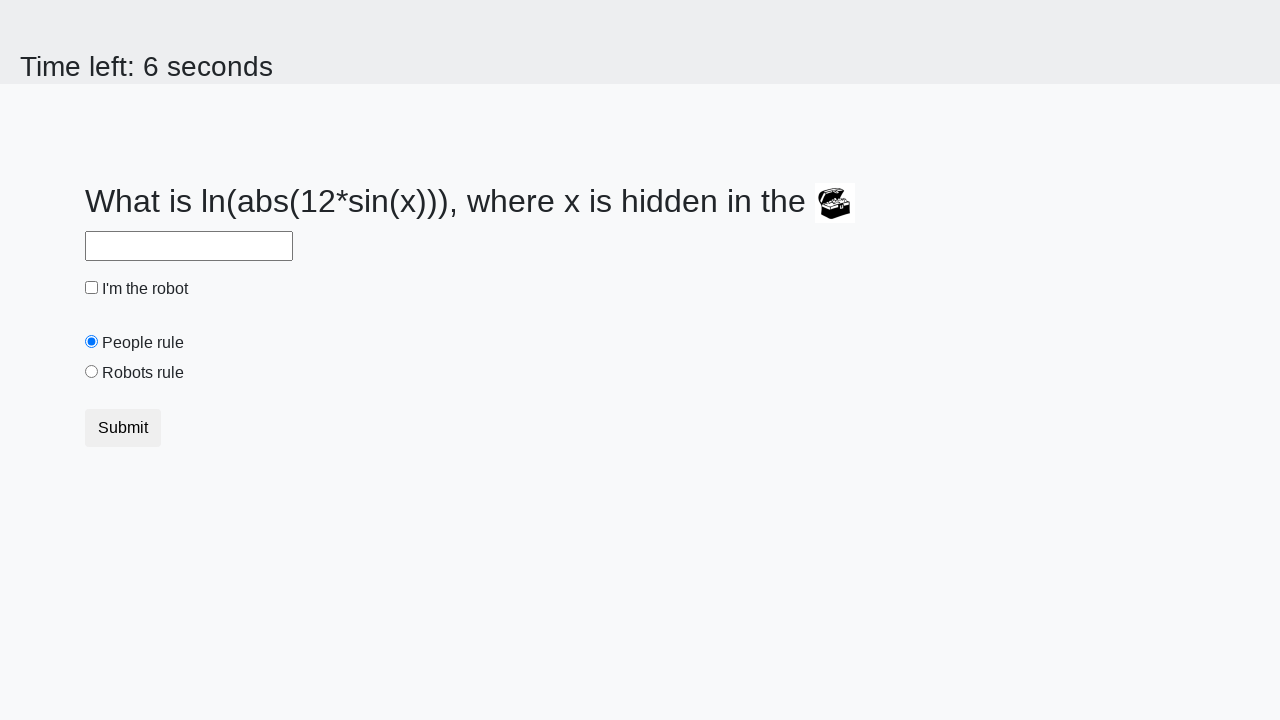

Calculated formula result: log(abs(12*sin(915))) = 2.1493495212621645
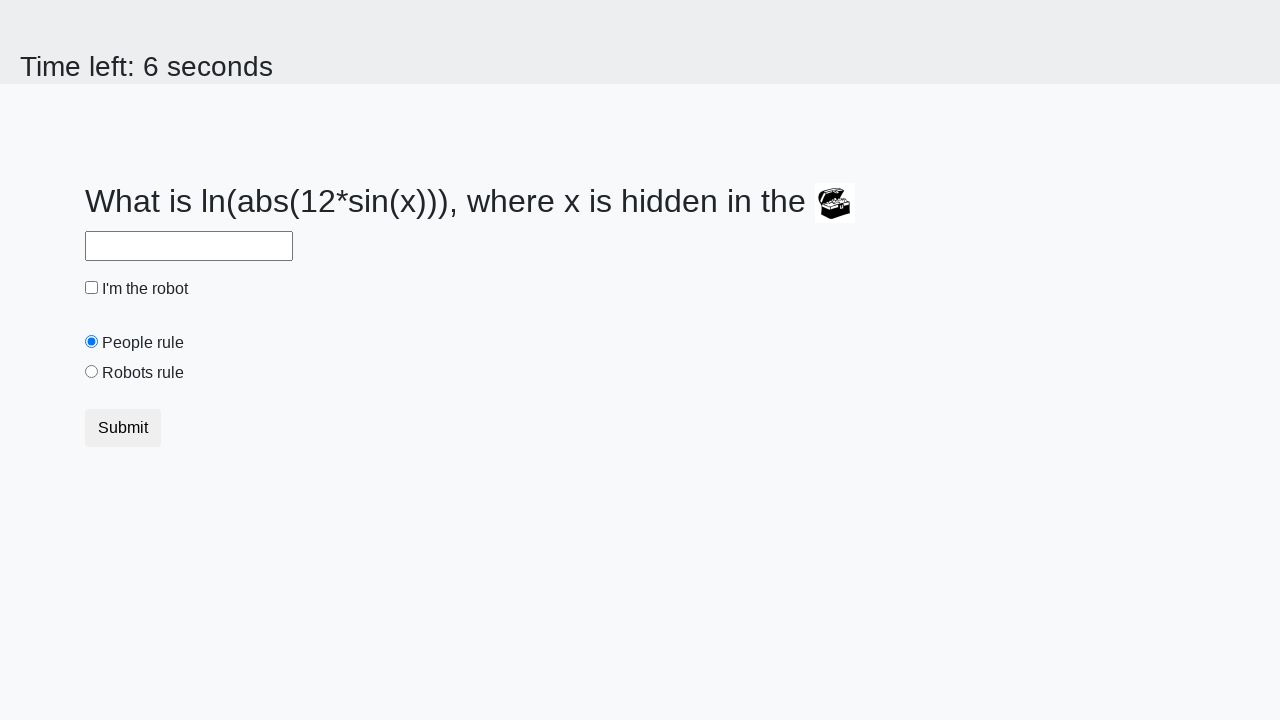

Filled answer field with calculated value: 2.1493495212621645 on #answer
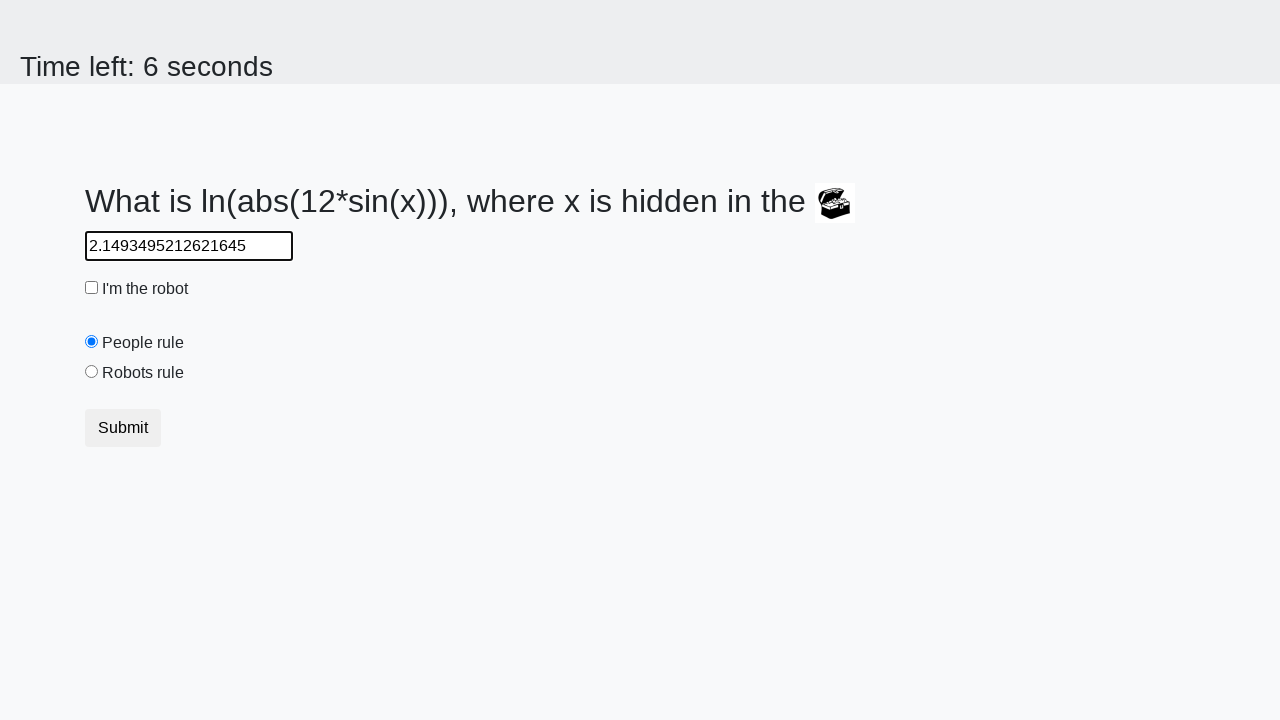

Checked the robot checkbox at (92, 288) on #robotCheckbox
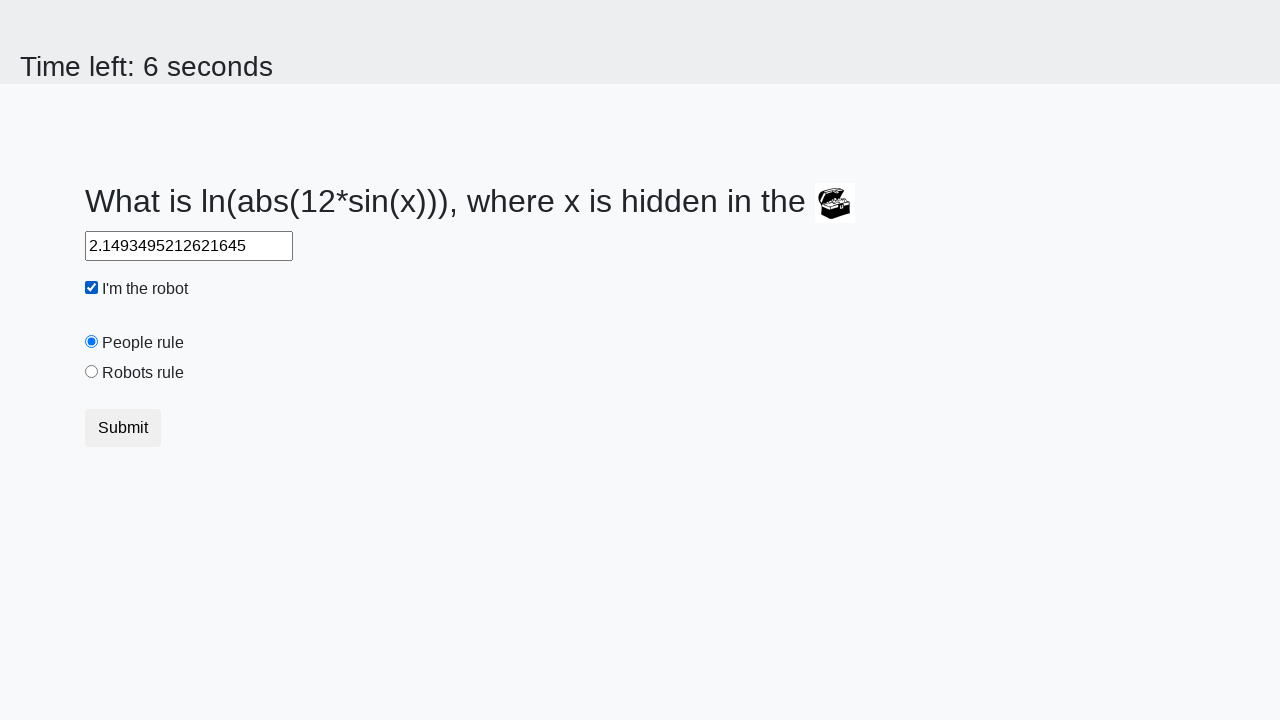

Selected the robots rule radio button at (92, 372) on #robotsRule
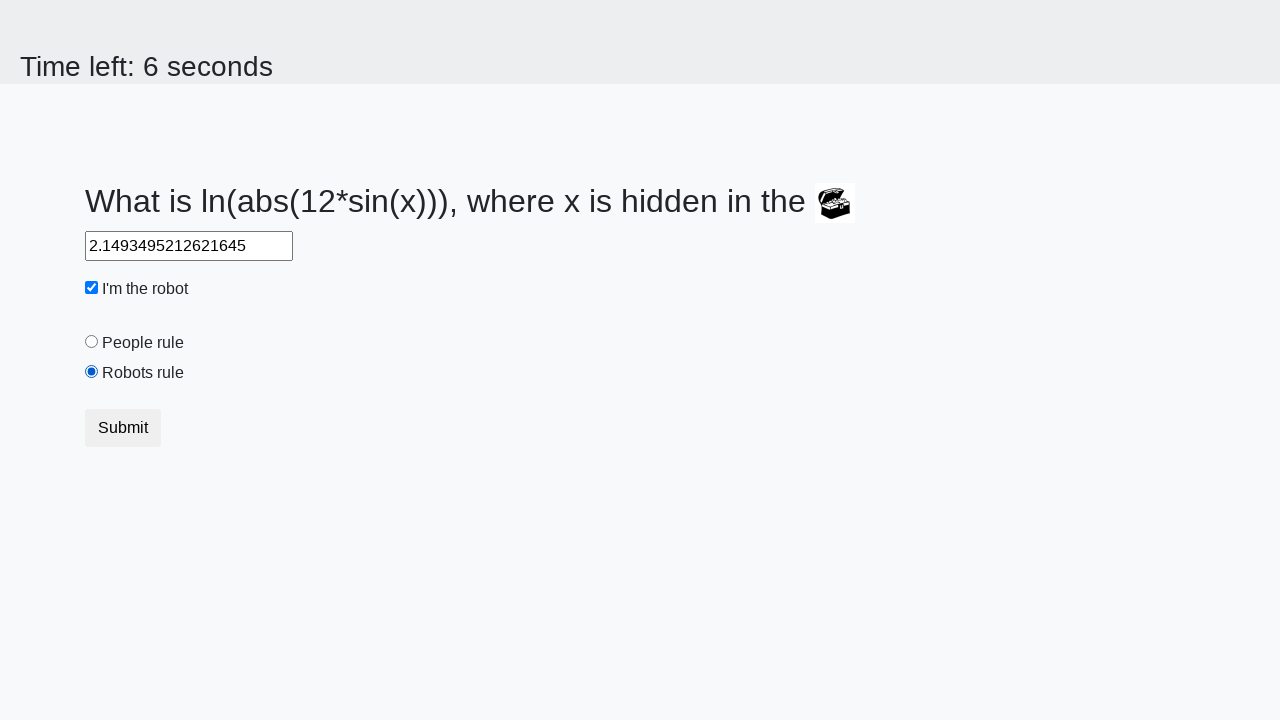

Clicked submit button to submit the form at (123, 428) on button.btn
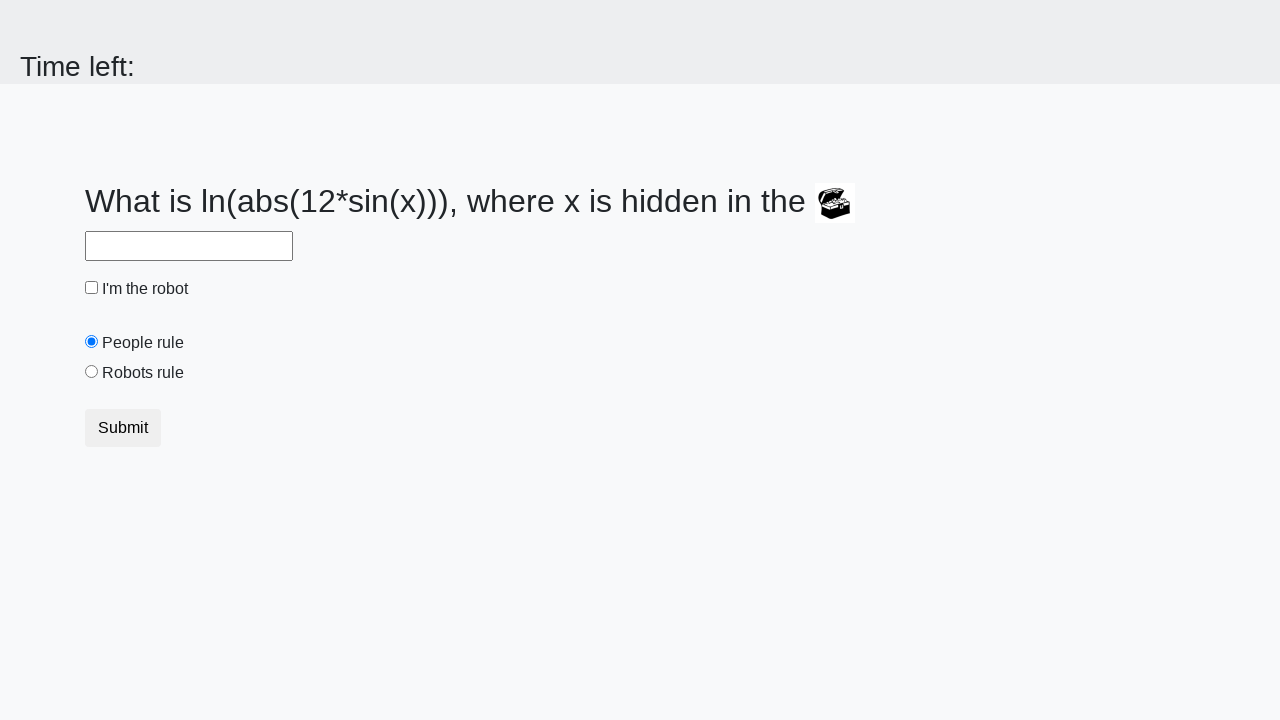

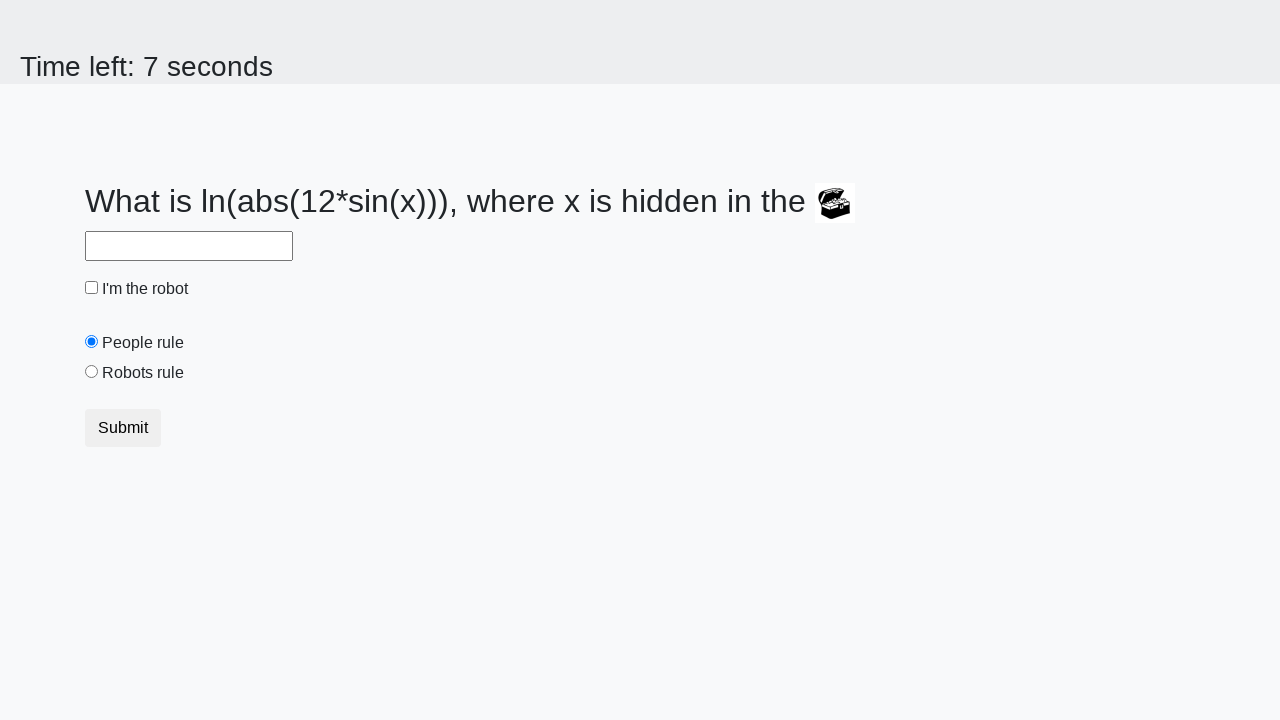